Tests navigation to the Getting Started page by clicking the "Get started" link and verifying the Installation heading appears

Starting URL: https://playwright.dev/

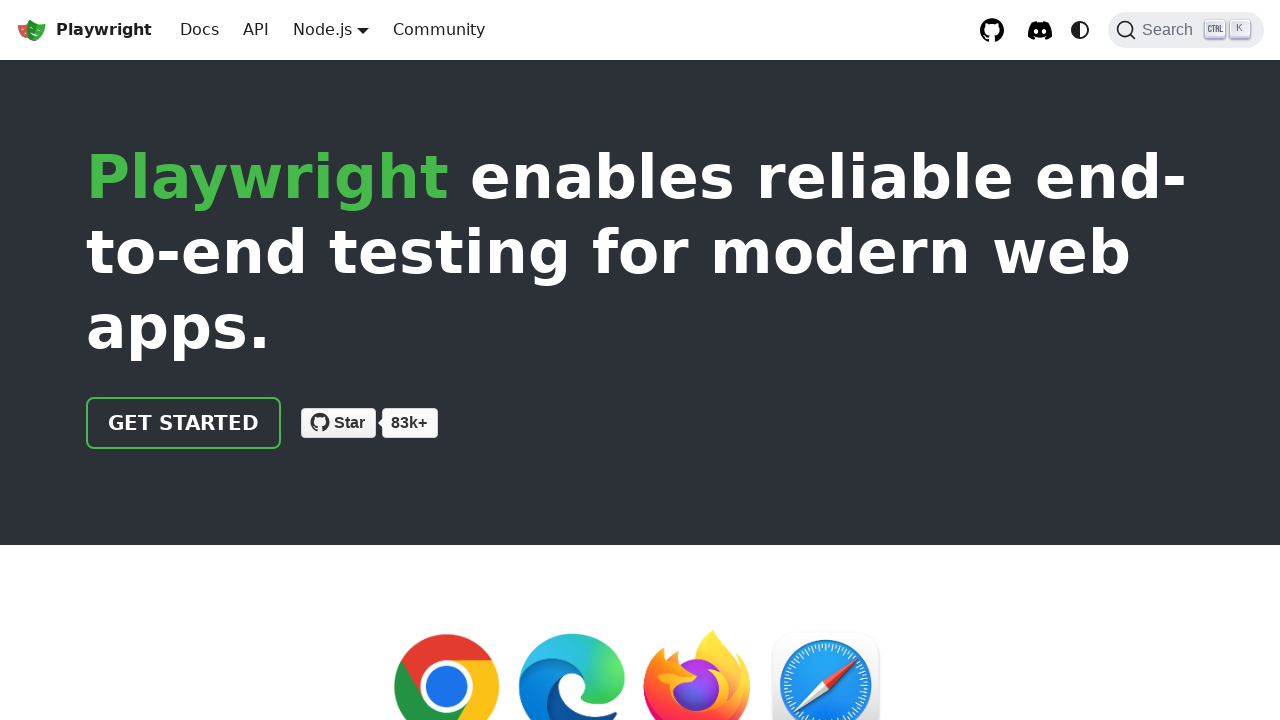

Clicked 'Get started' link at (184, 423) on internal:role=link[name="Get started"i]
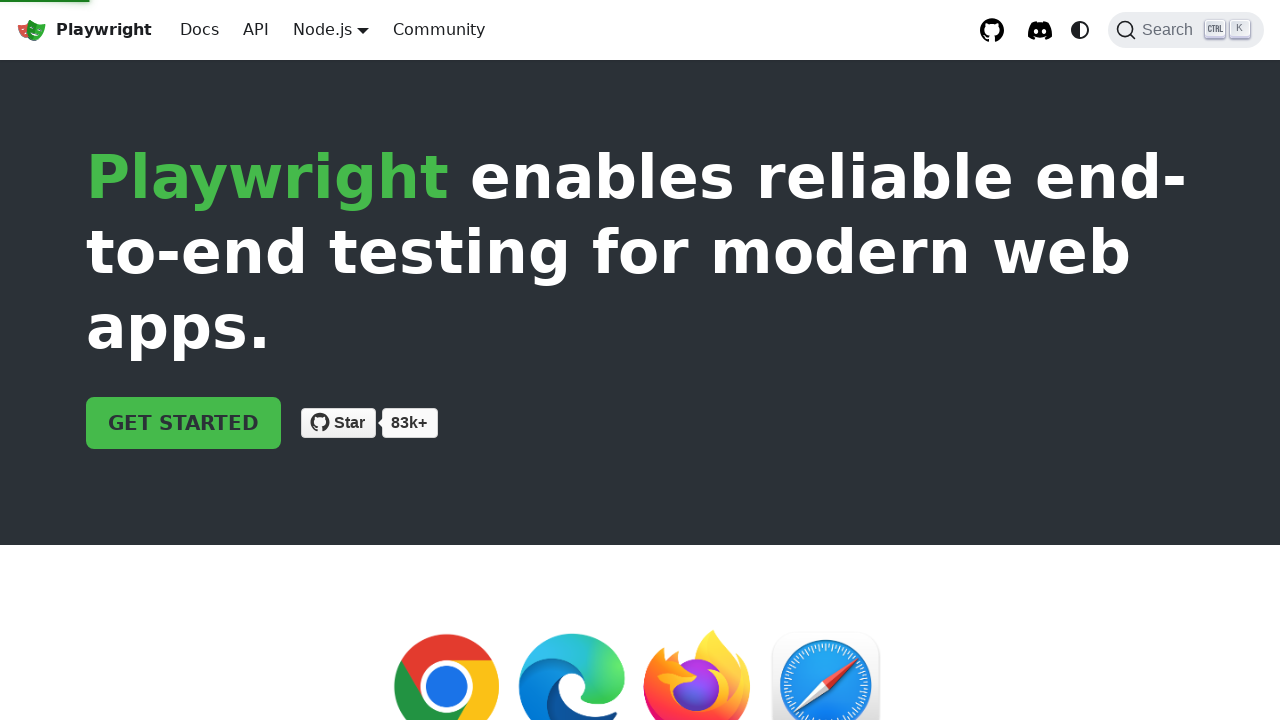

Installation heading appeared on Getting Started page
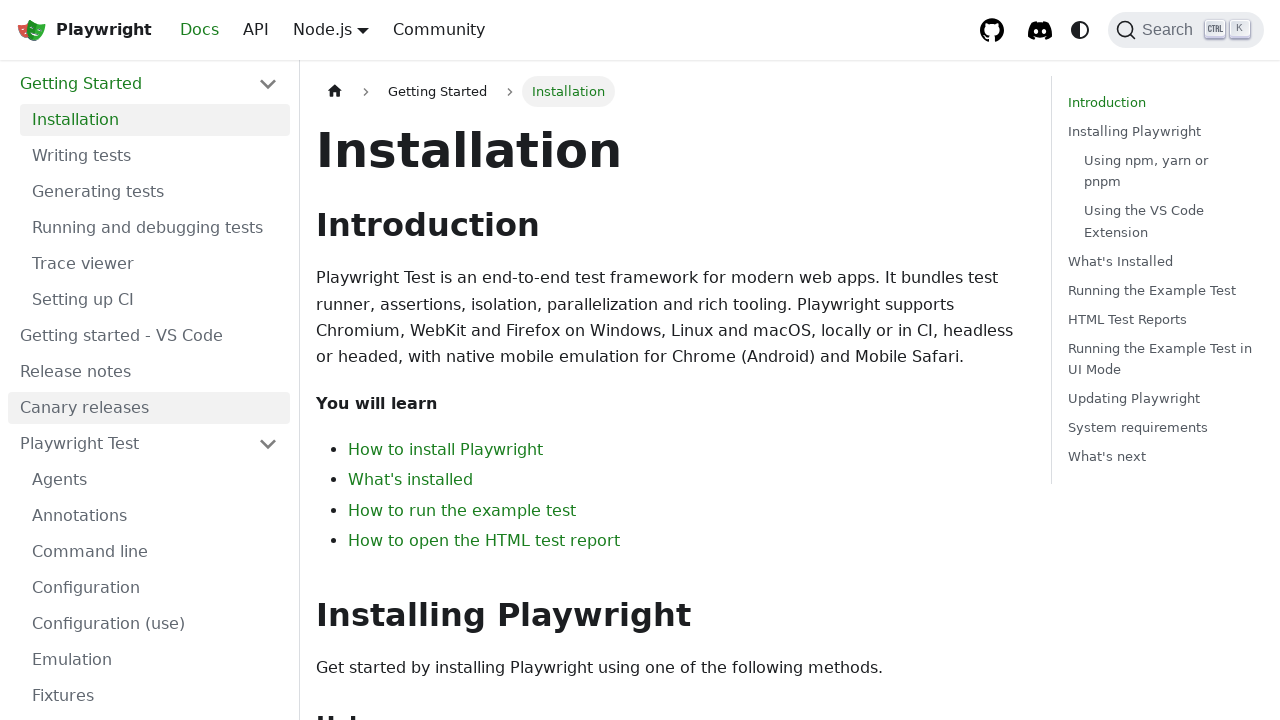

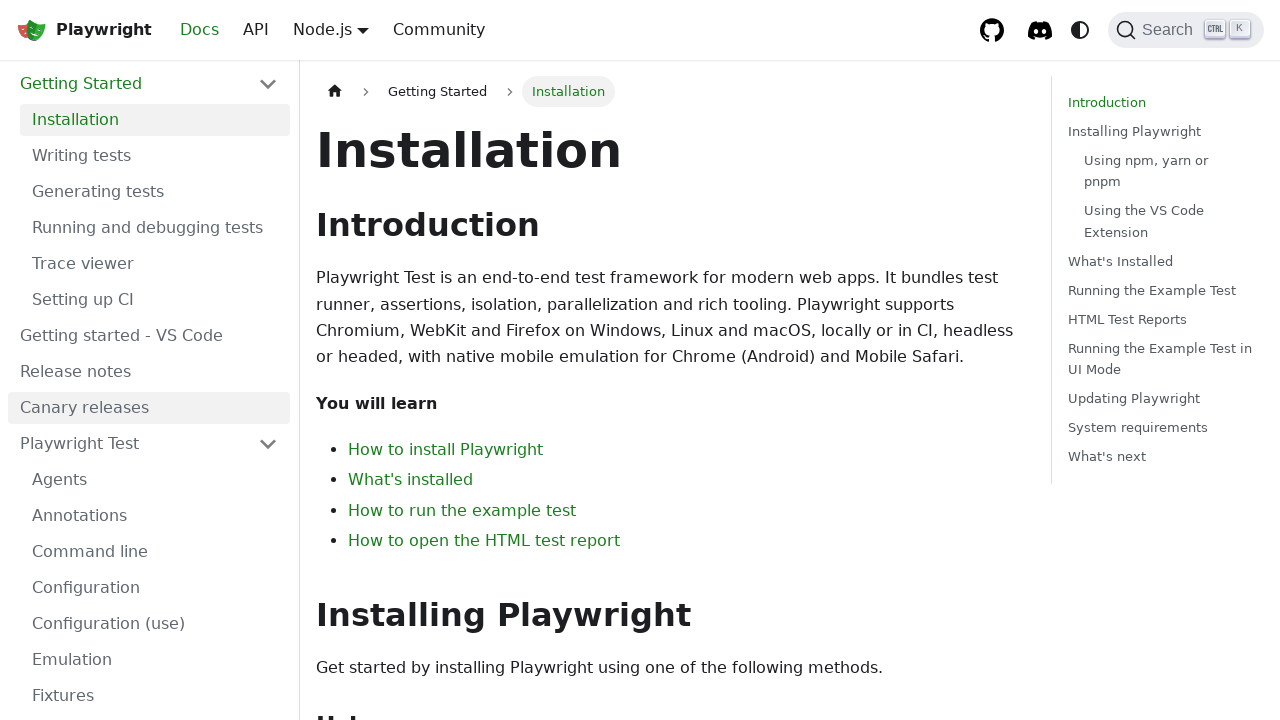